Tests context menu by right-clicking on the hot-spot element and accepting the alert

Starting URL: https://the-internet.herokuapp.com/

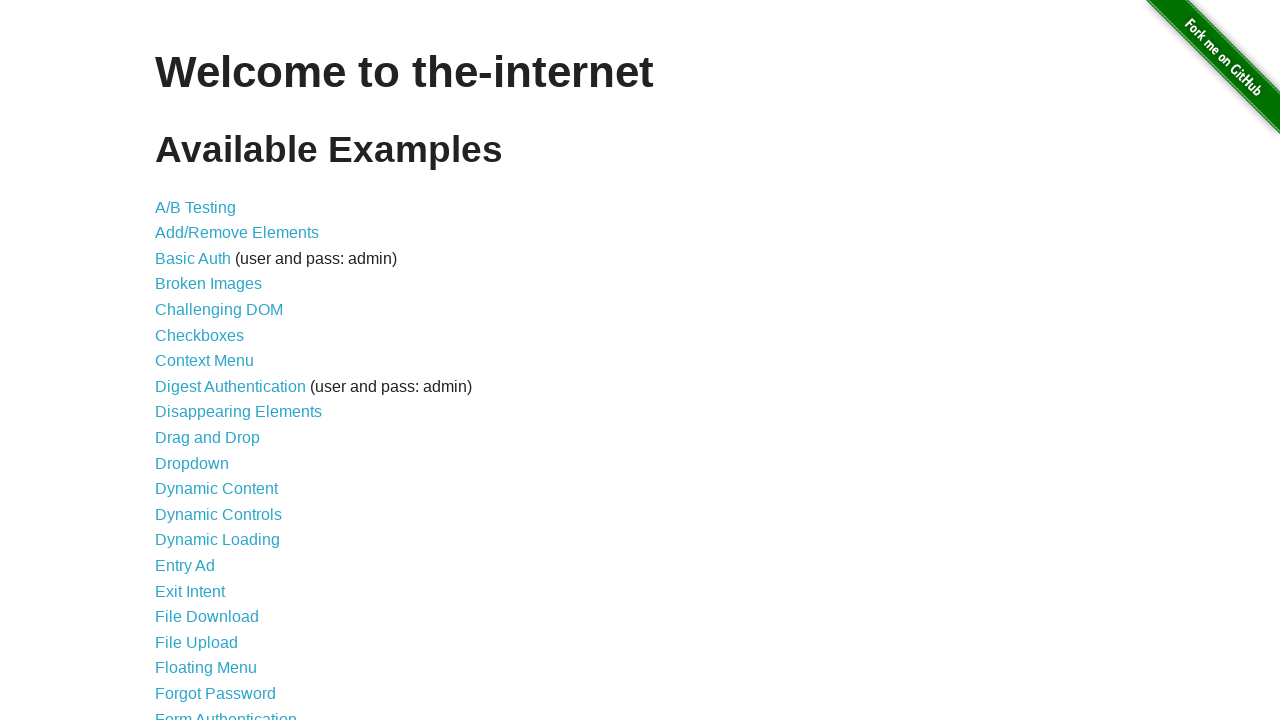

Clicked on Context Menu link at (204, 361) on a[href='/context_menu']
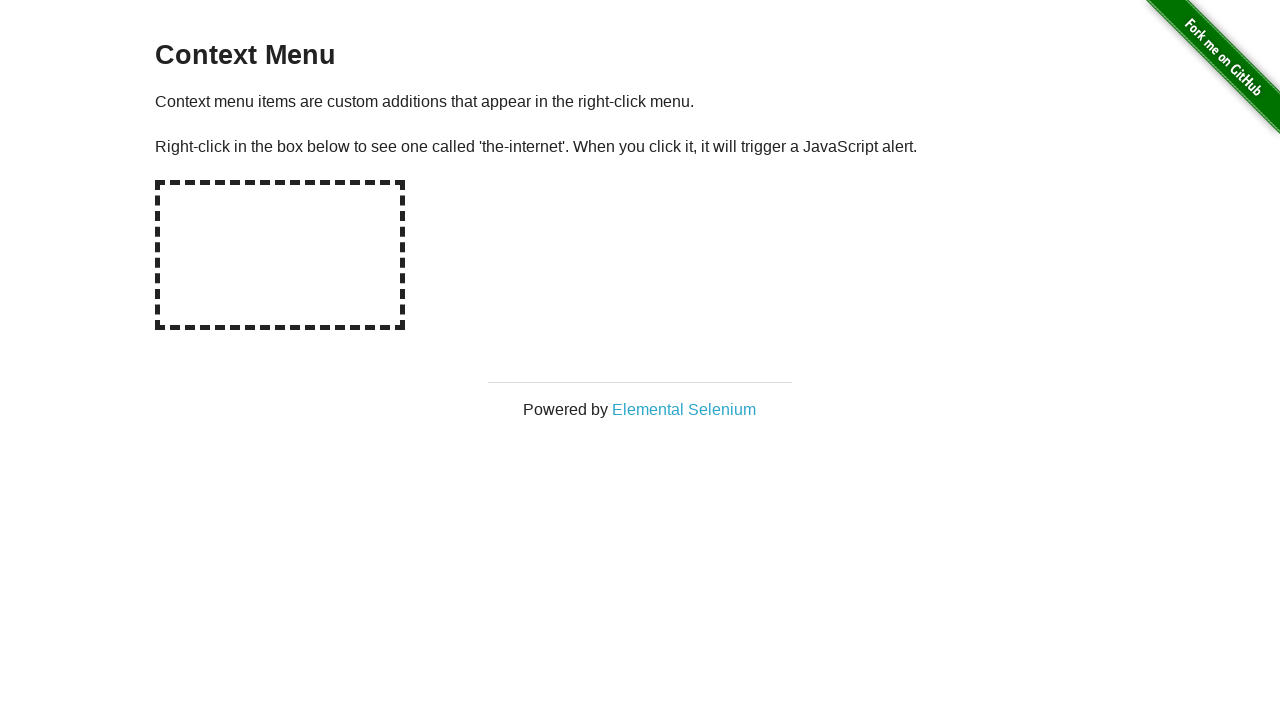

Right-clicked on hot-spot element to open context menu at (280, 255) on #hot-spot
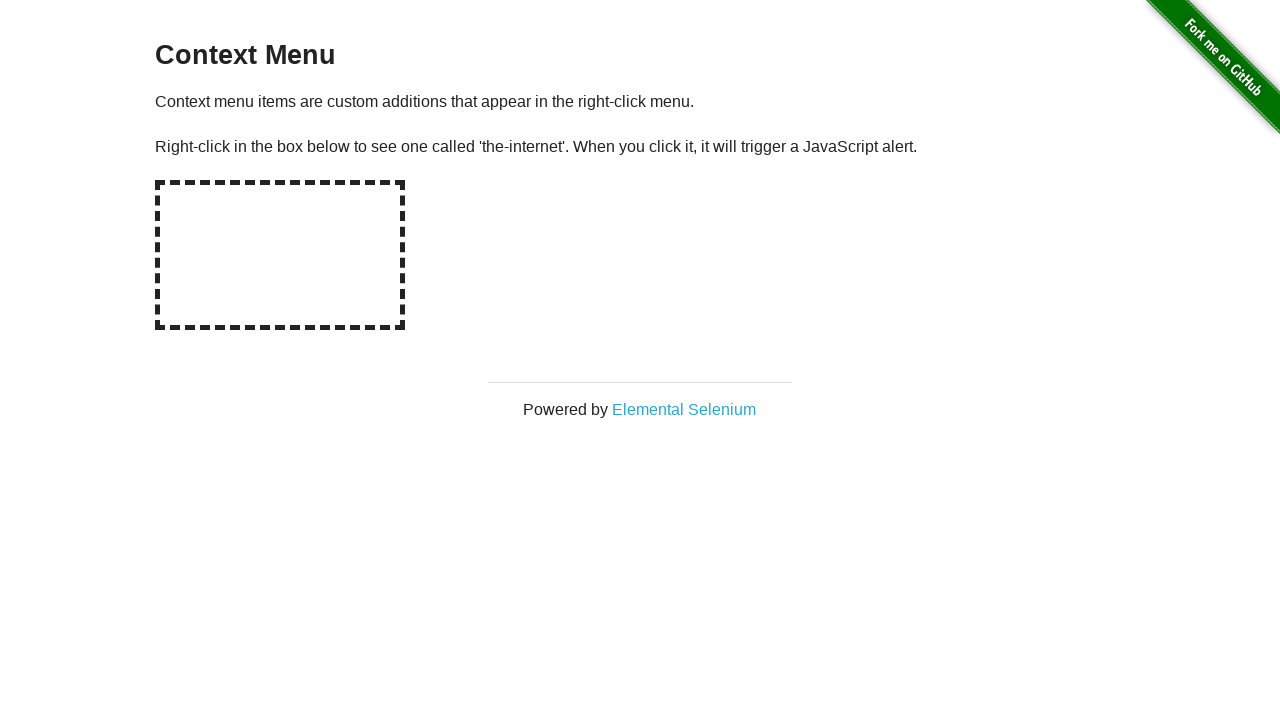

Set up dialog handler to accept alert
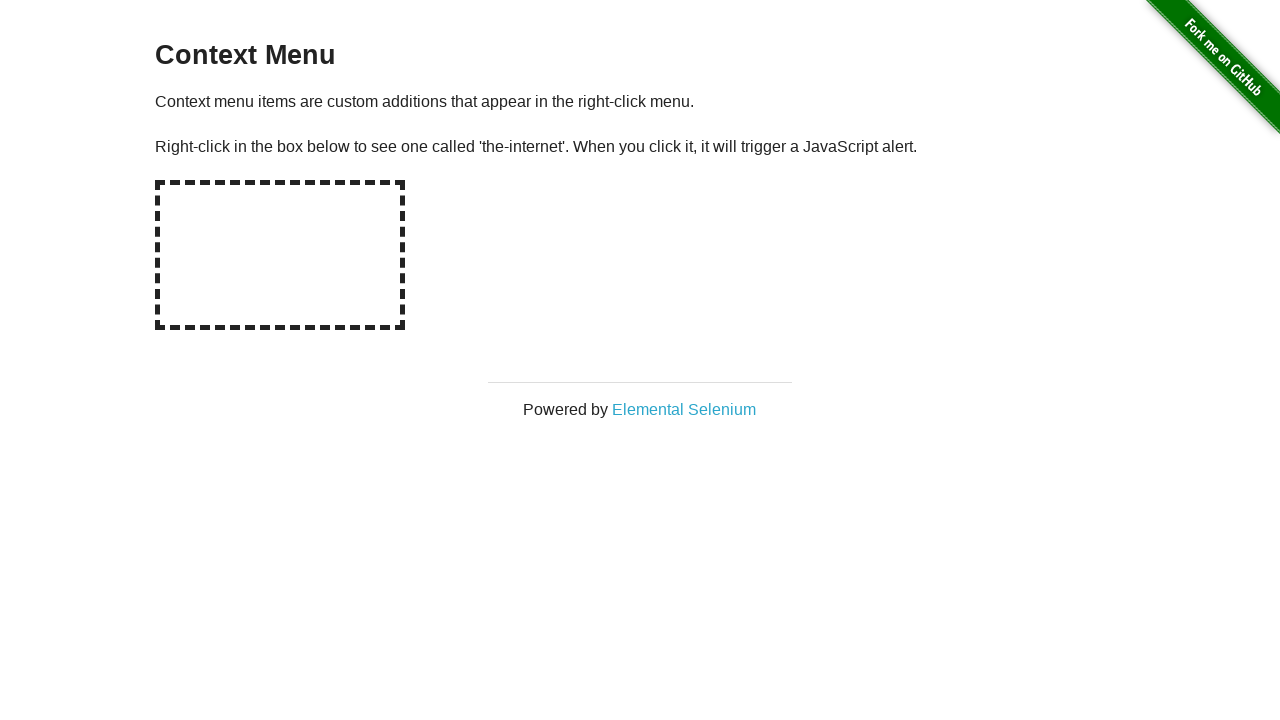

Navigated back to previous page
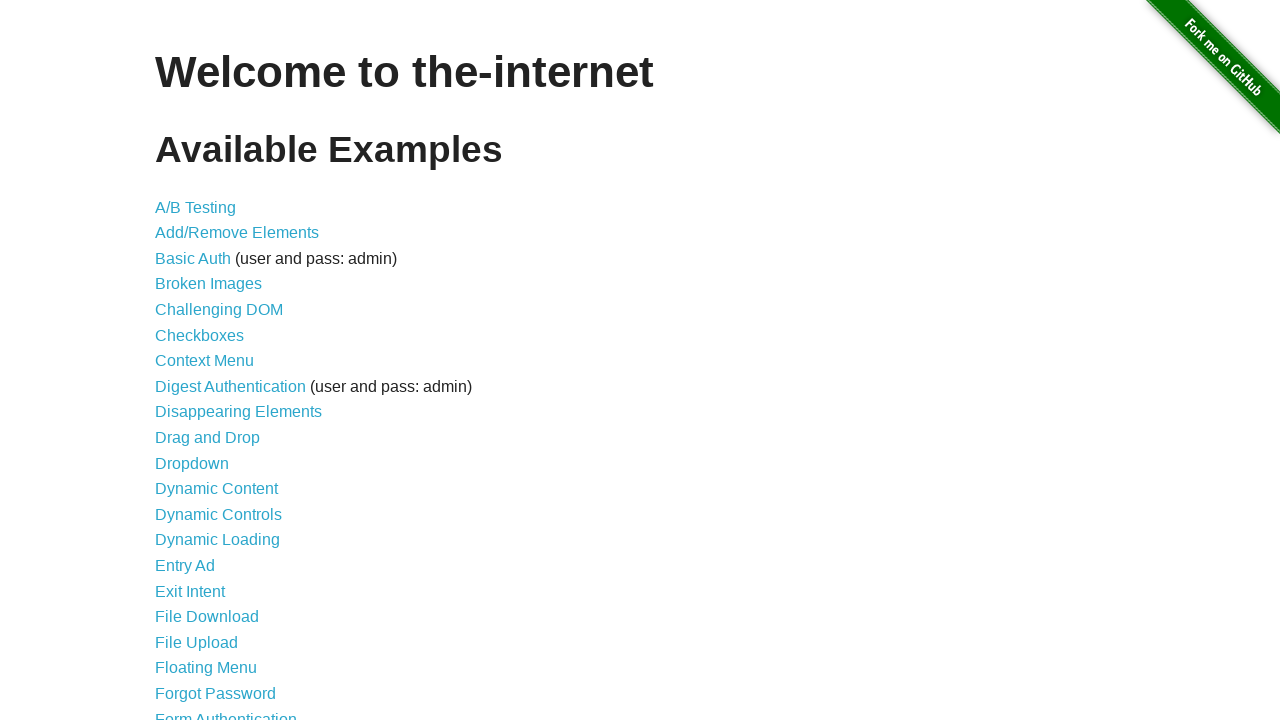

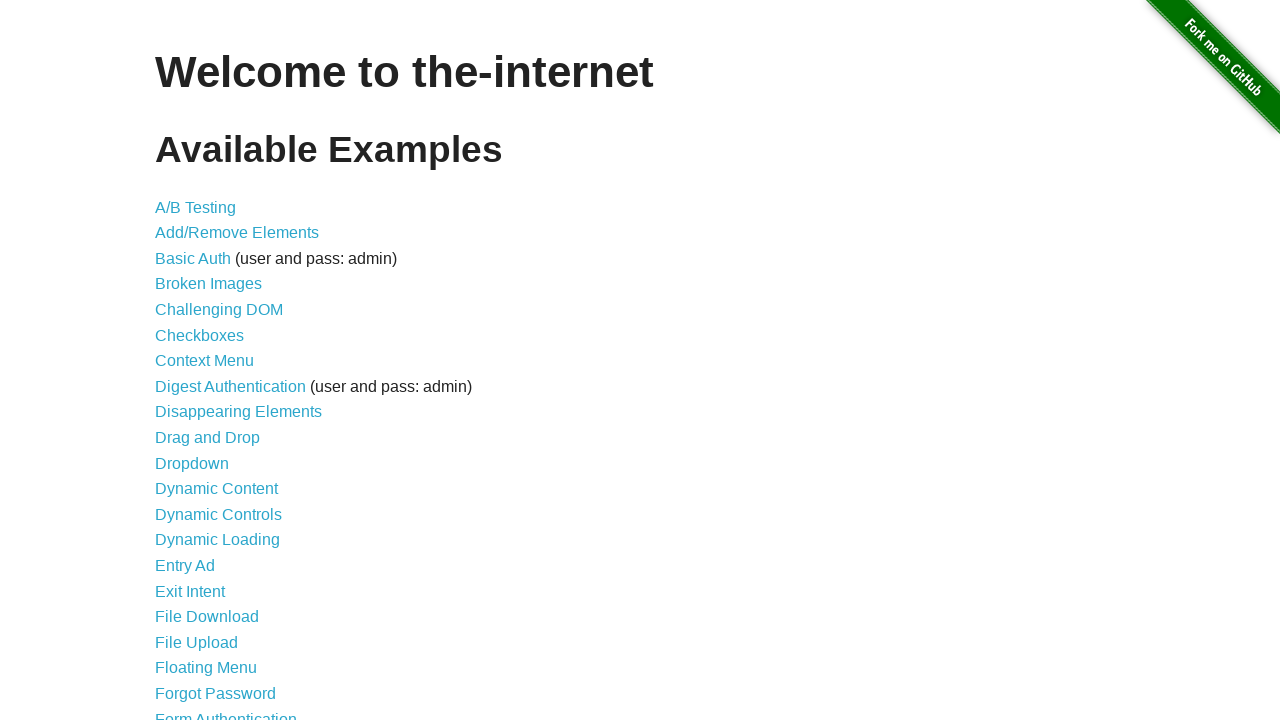